Navigates to the Malaicha login page and verifies the Register button is present

Starting URL: https://shop-global.malaicha.com/login

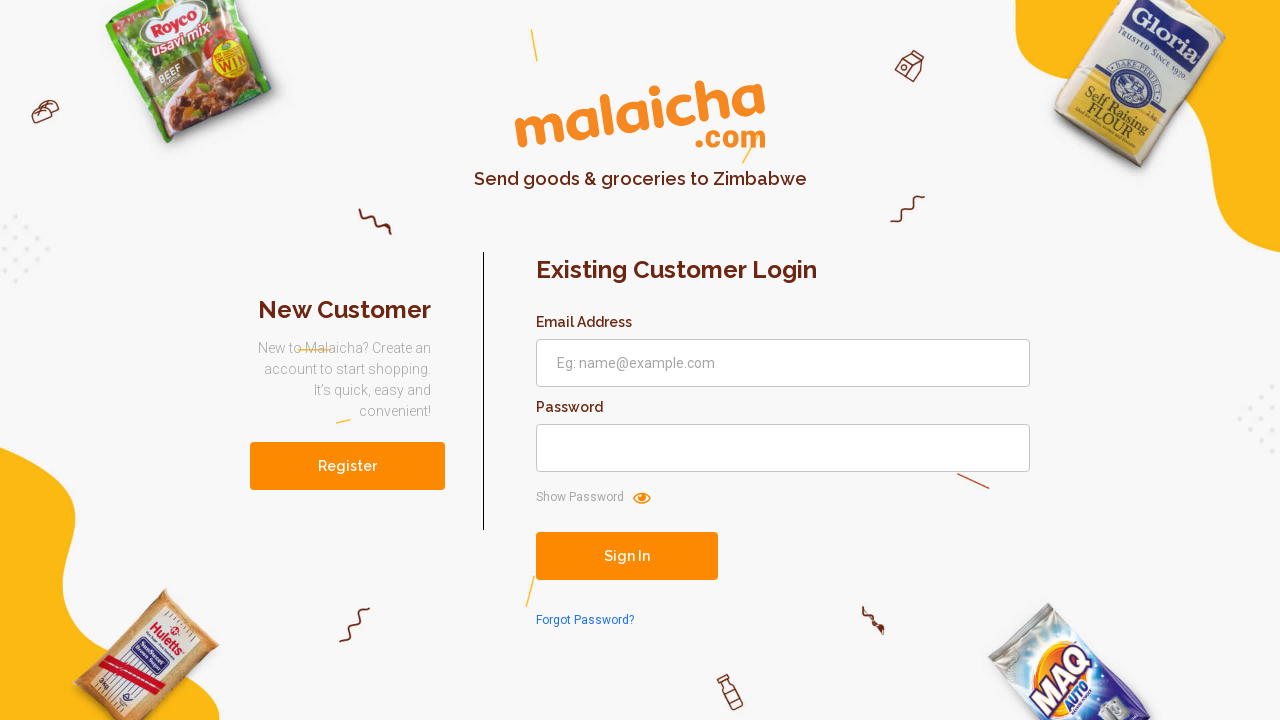

Navigated to Malaicha login page
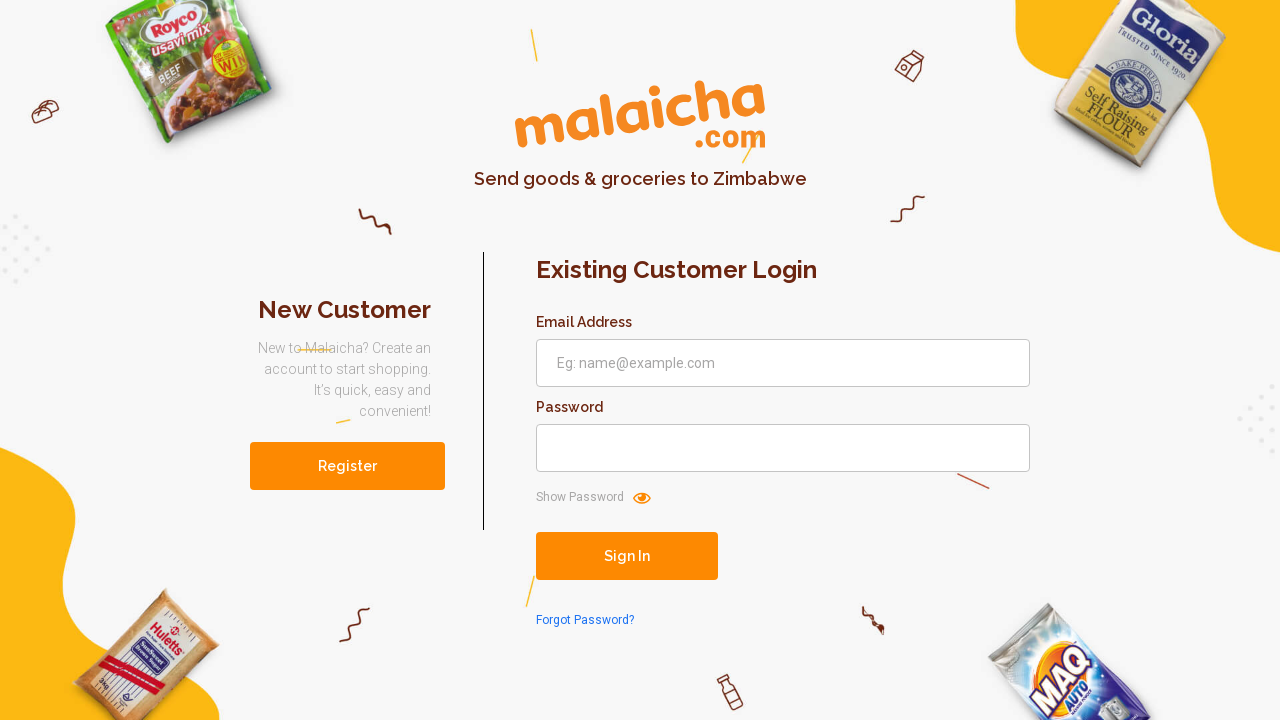

Register button is present on the page
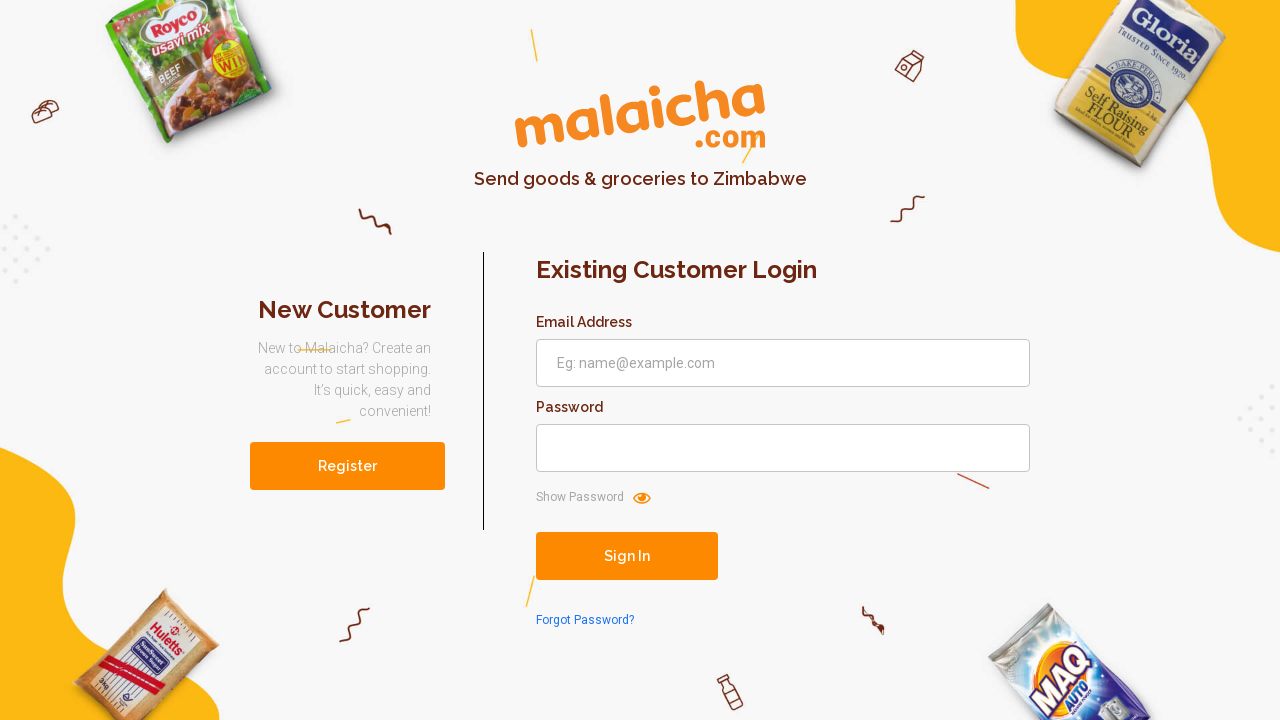

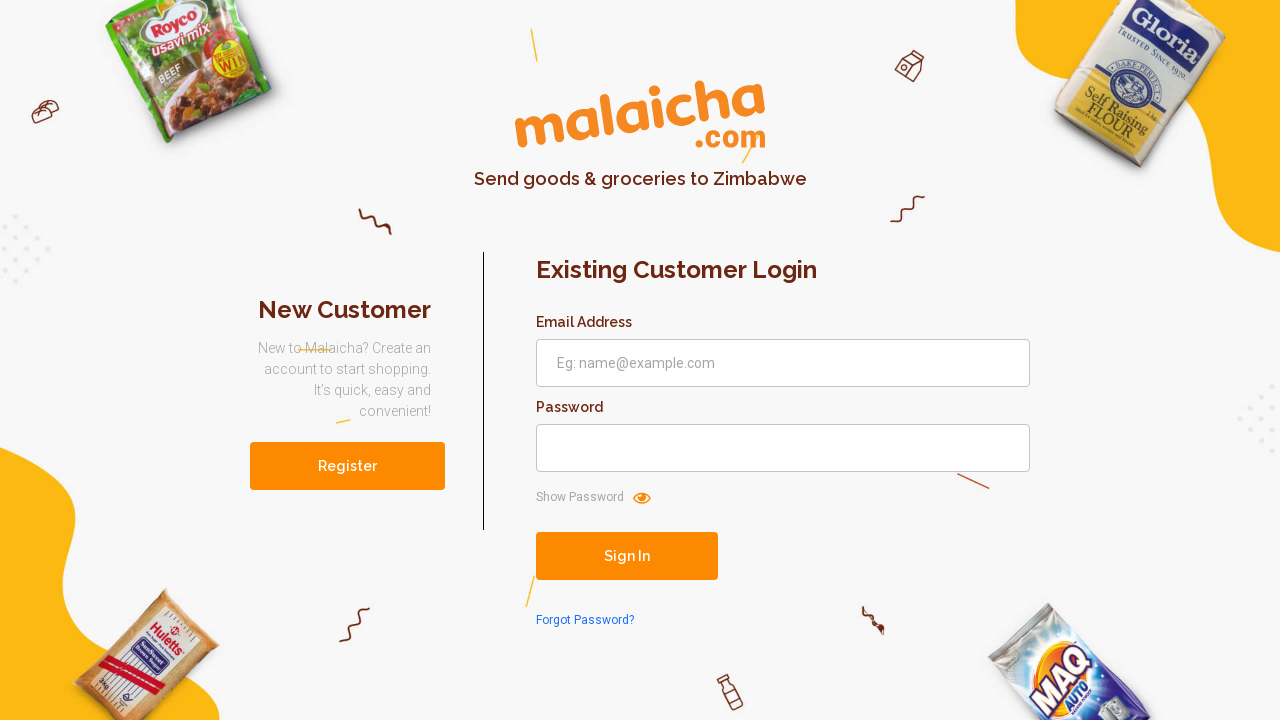